Tests tooltip functionality by hovering over an age input field and verifying the tooltip text appears

Starting URL: https://automationfc.github.io/jquery-tooltip/

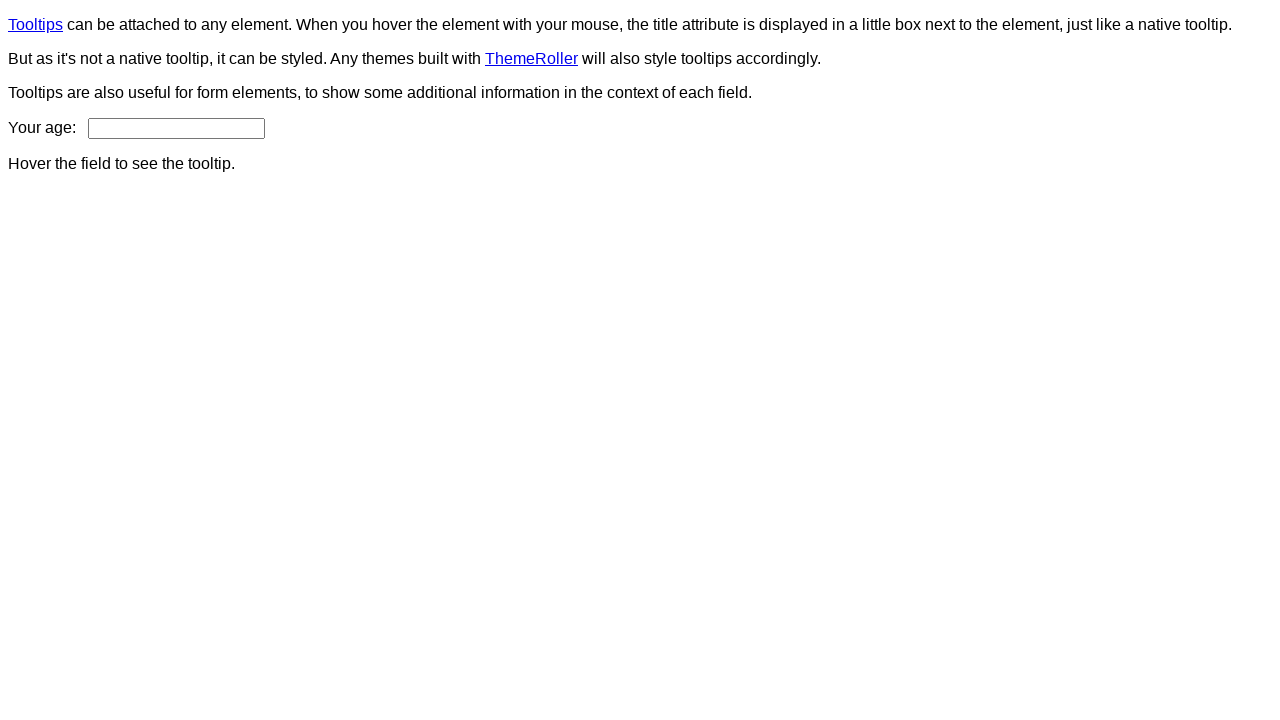

Located age input field
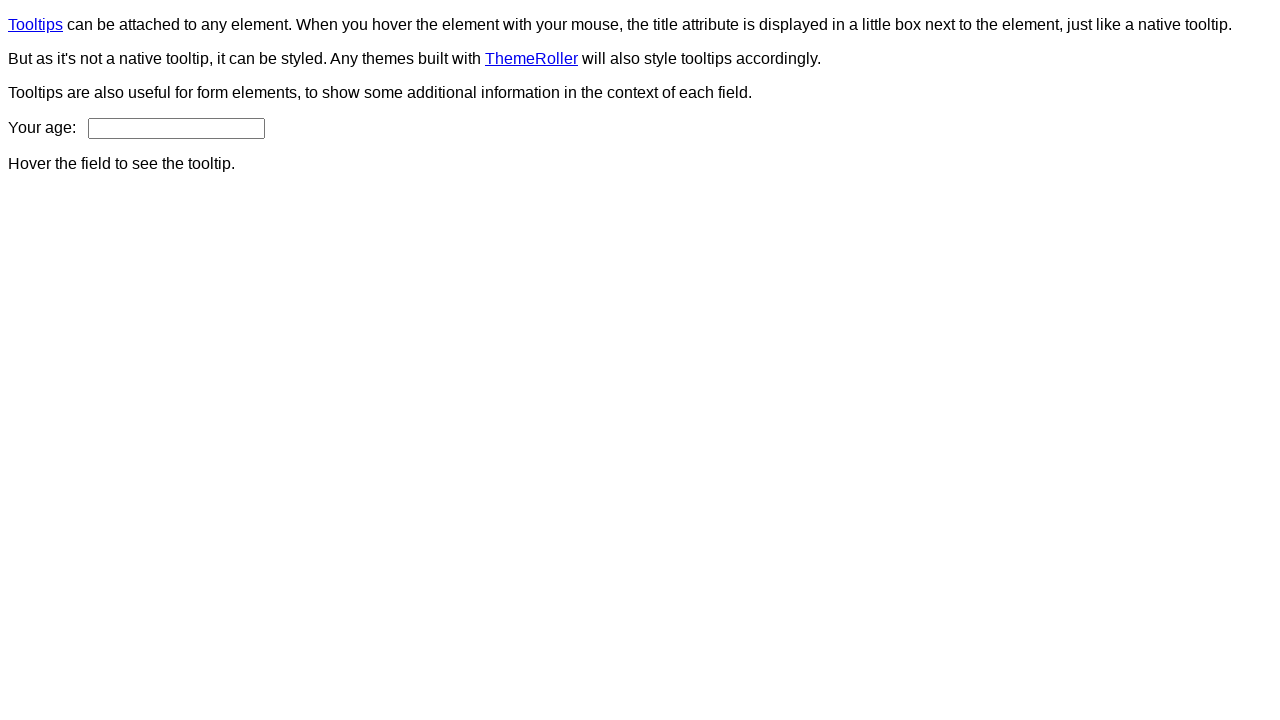

Hovered over age input field to trigger tooltip at (176, 128) on #age
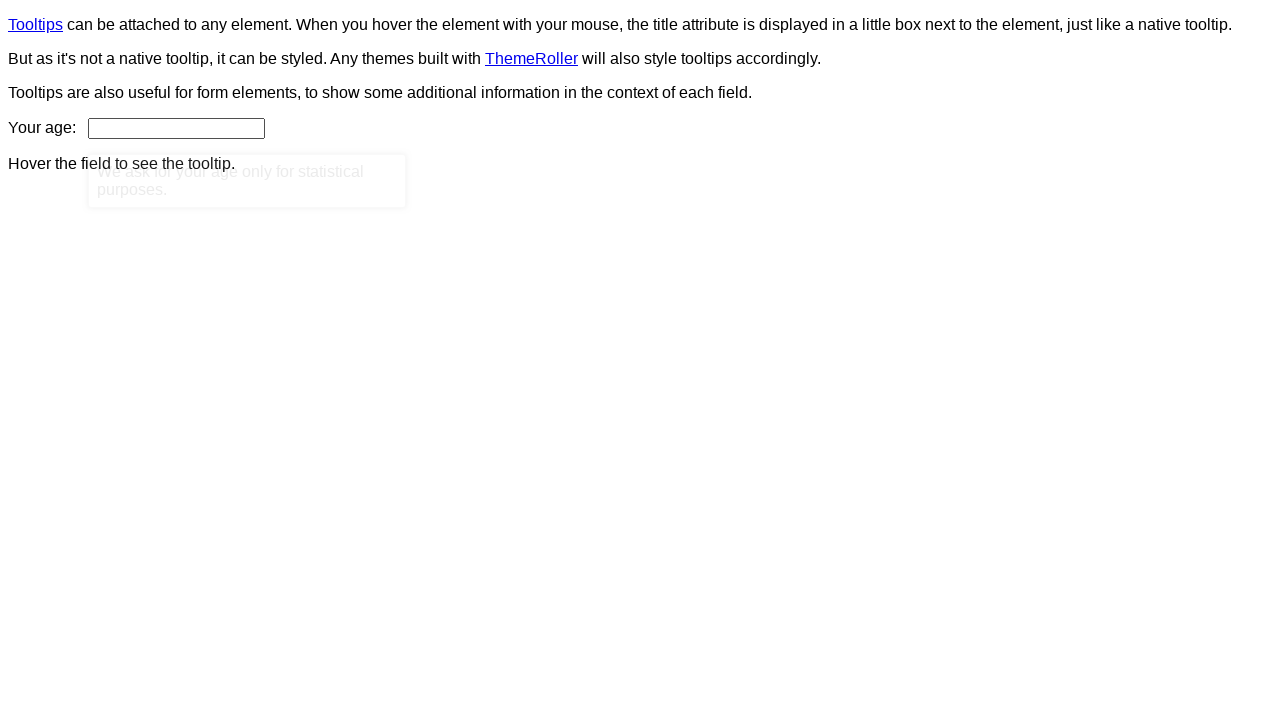

Tooltip content appeared after hovering
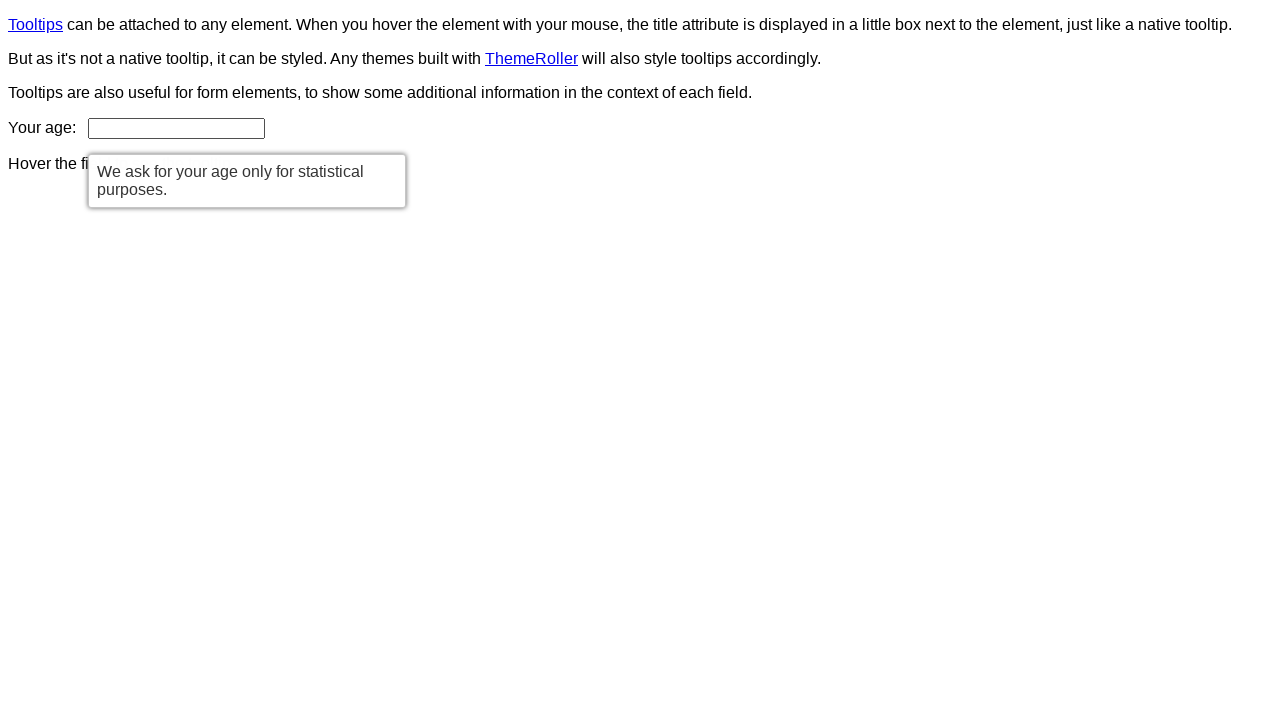

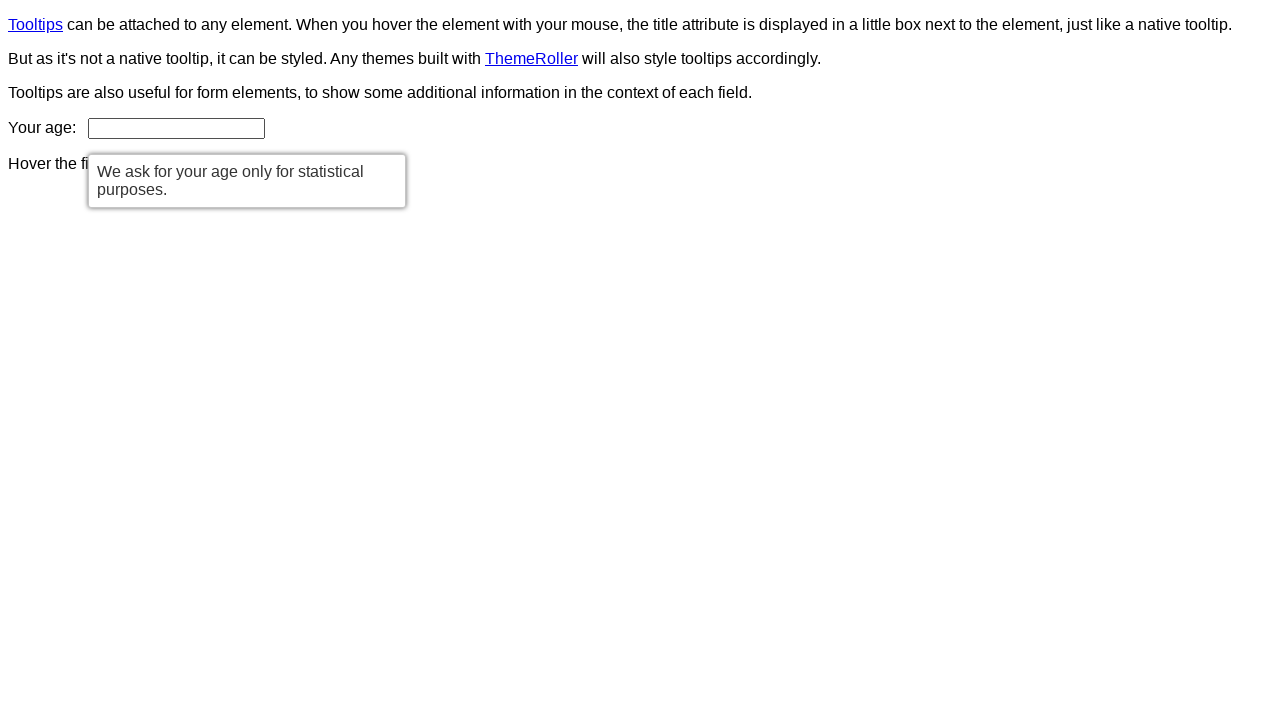